Fills out a registration form on ParaBank website by clicking the Register link and entering user details including name, address, phone, SSN, username and password

Starting URL: https://parabank.parasoft.com/parabank/index.htm

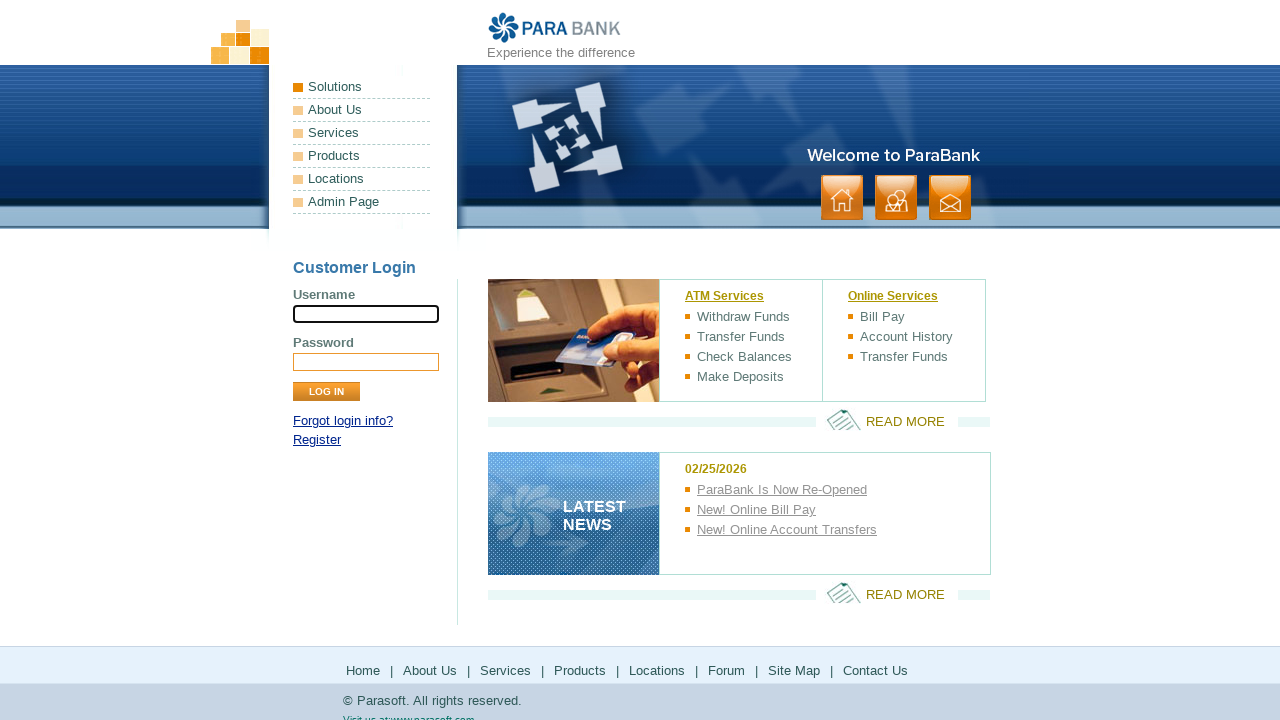

Clicked Register link at (317, 440) on text=Register
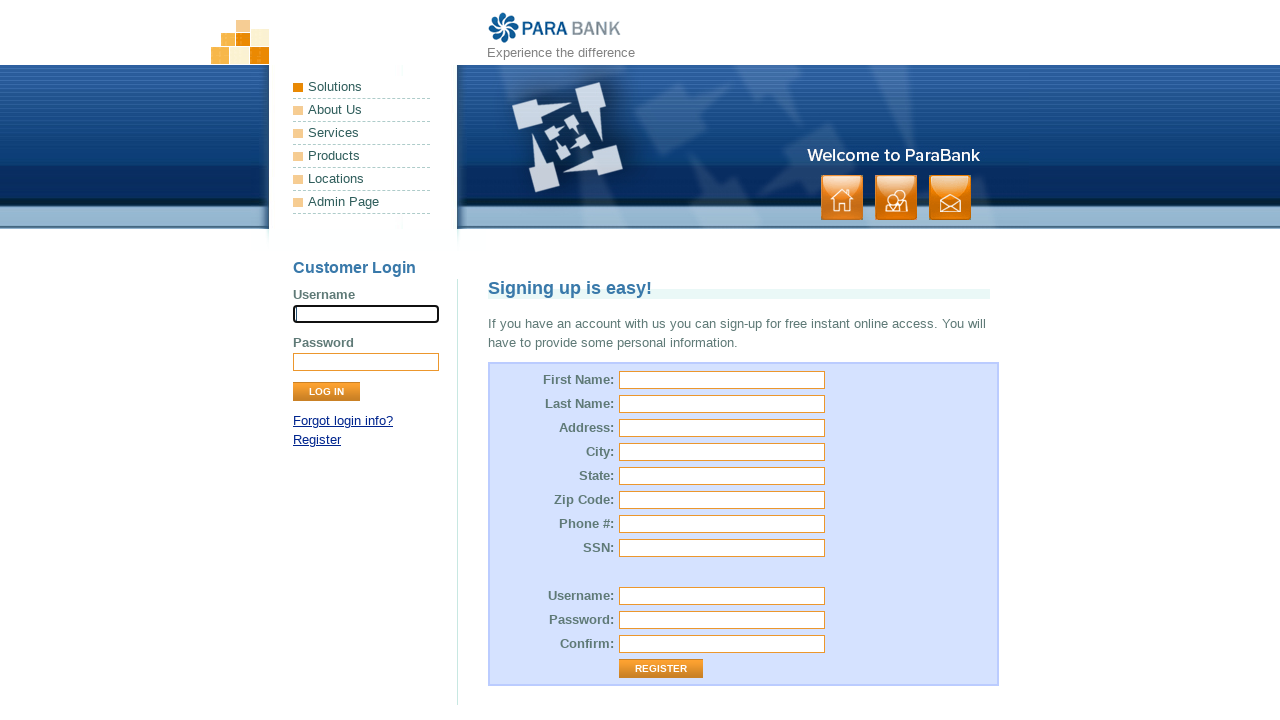

Registration form loaded
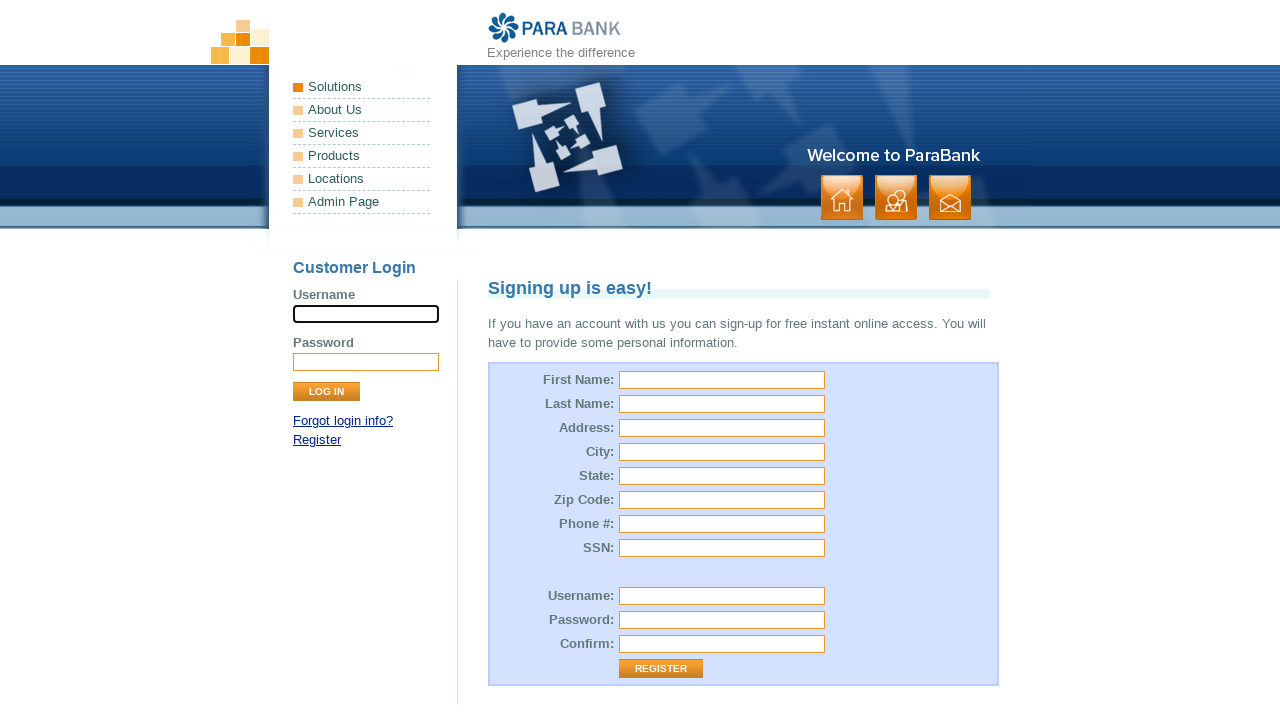

Entered first name 'John' on #customer\.firstName
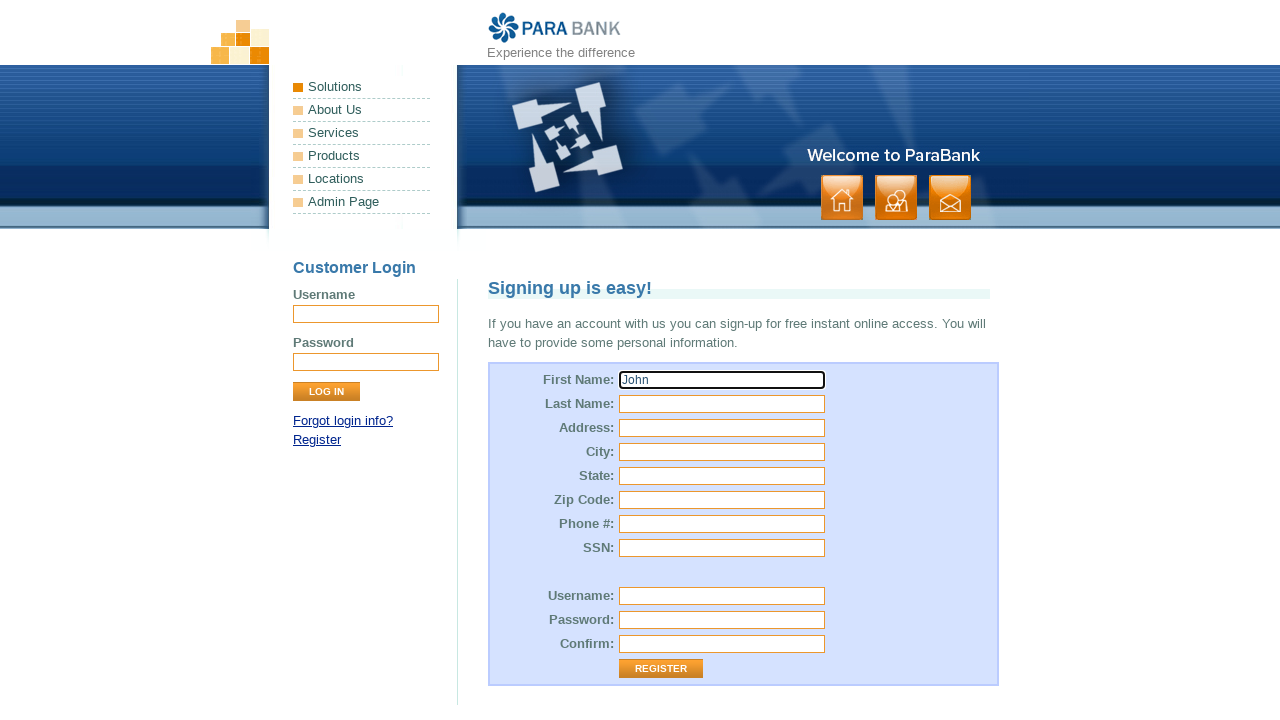

Entered last name 'Doe' on #customer\.lastName
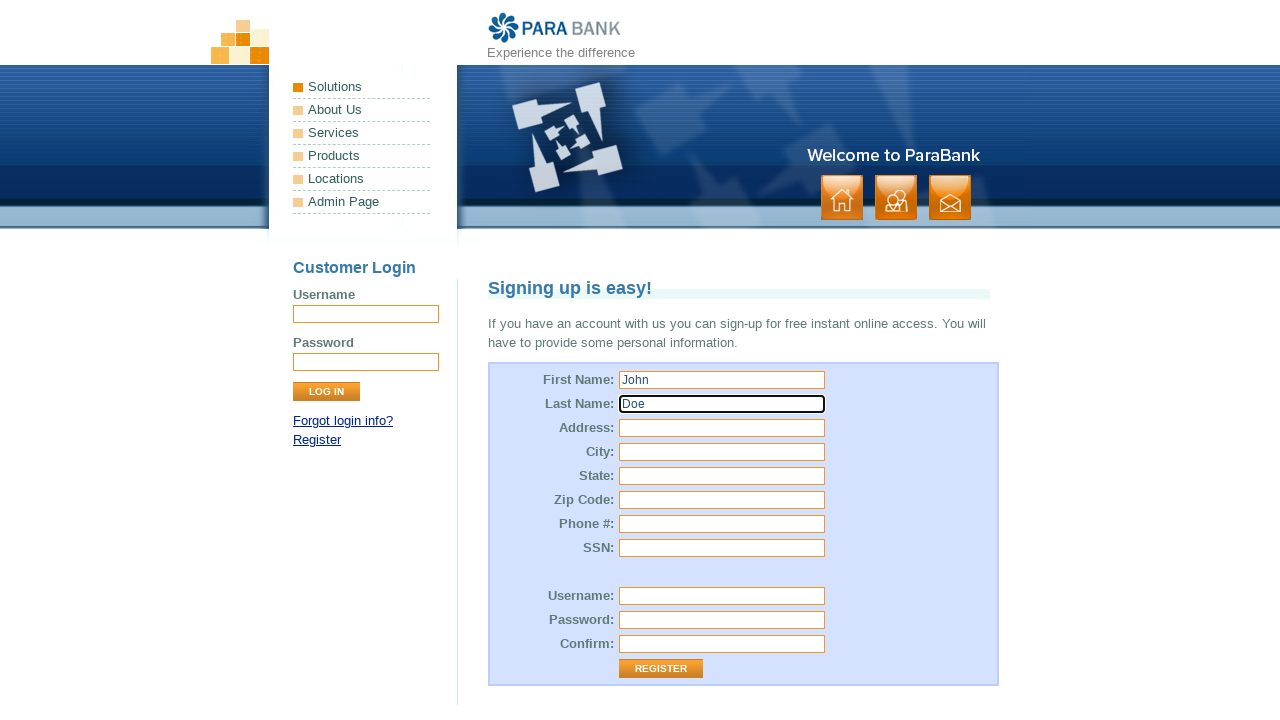

Entered street address '123 Main Street' on #customer\.address\.street
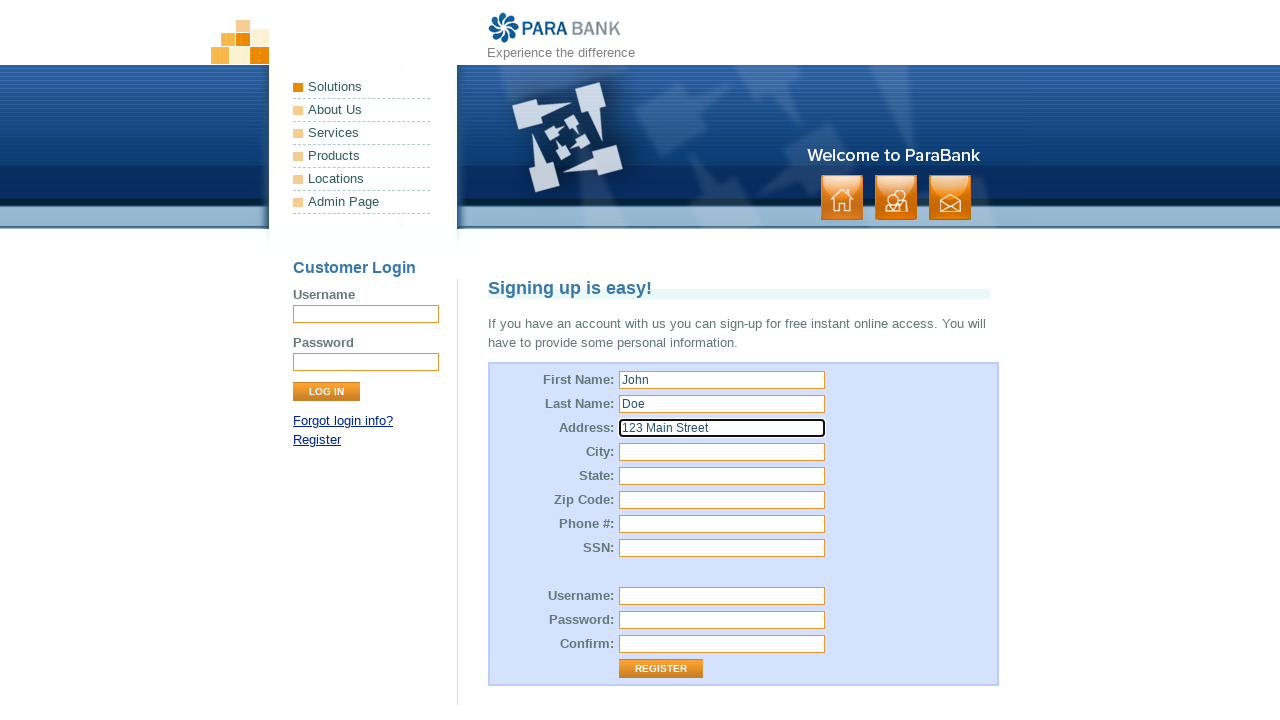

Entered city 'Anytown' on #customer\.address\.city
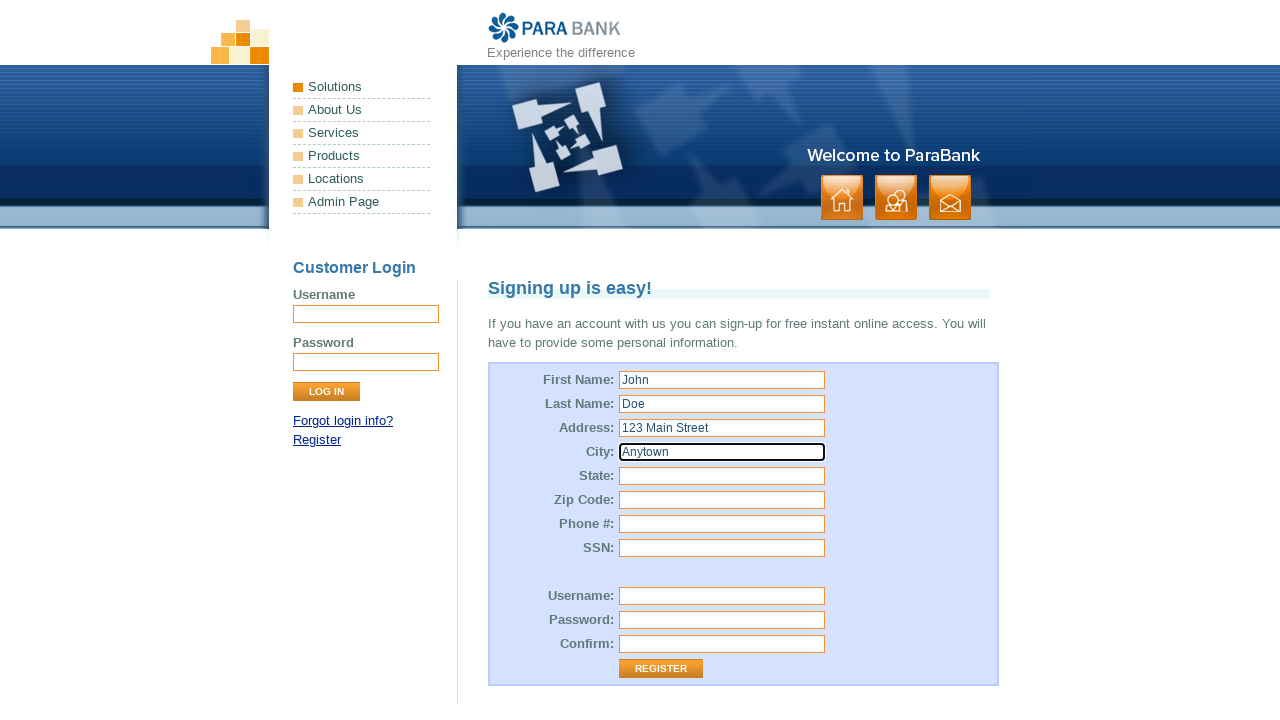

Entered state 'California' on #customer\.address\.state
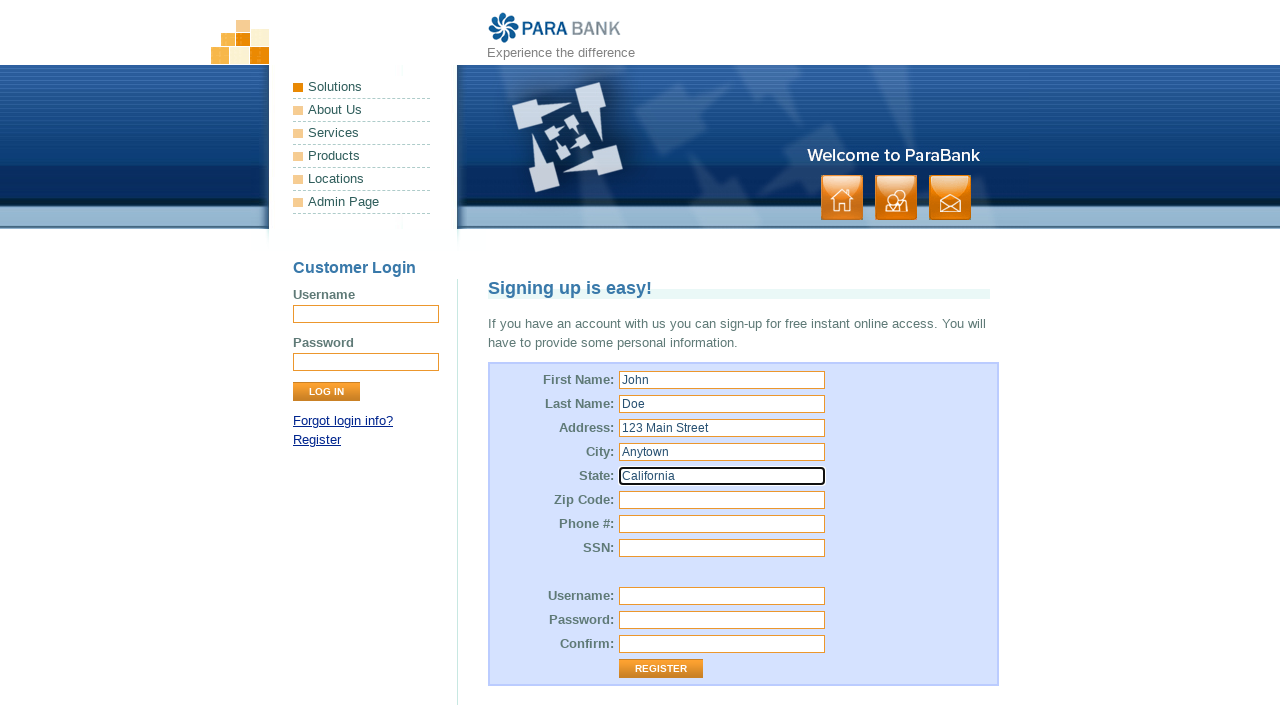

Entered zip code '12345' on #customer\.address\.zipCode
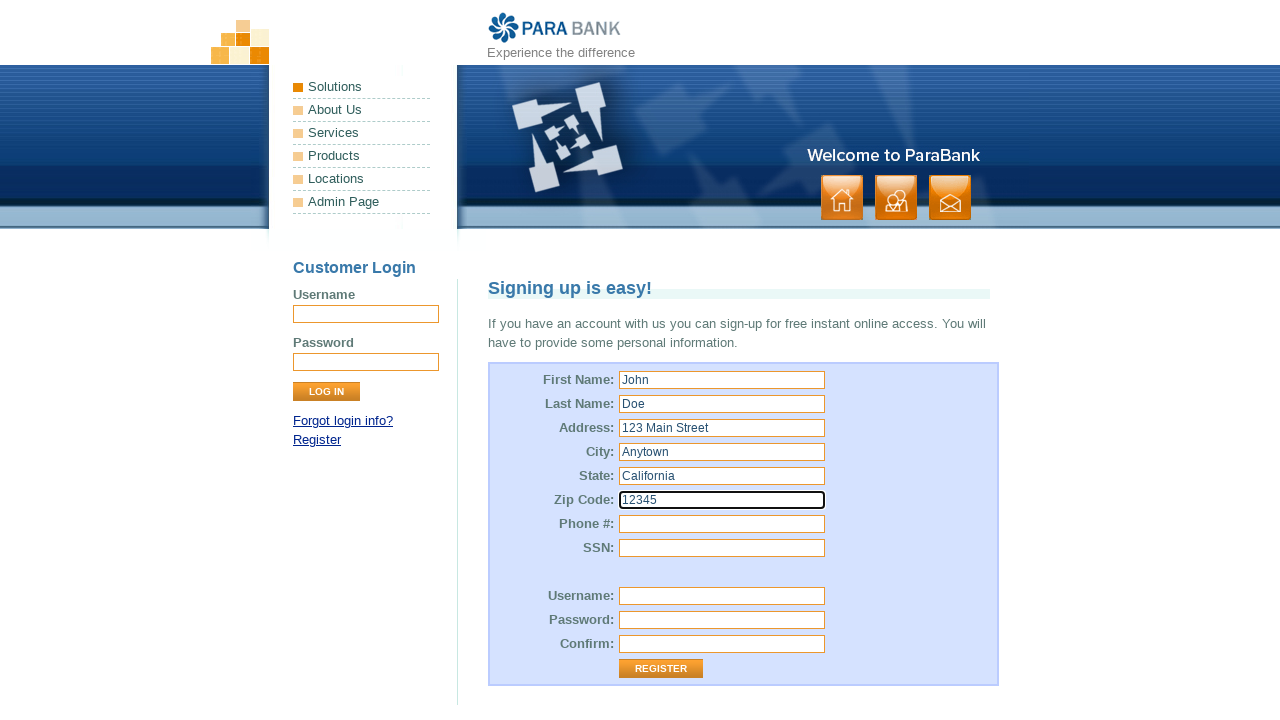

Entered phone number '555-123-4567' on #customer\.phoneNumber
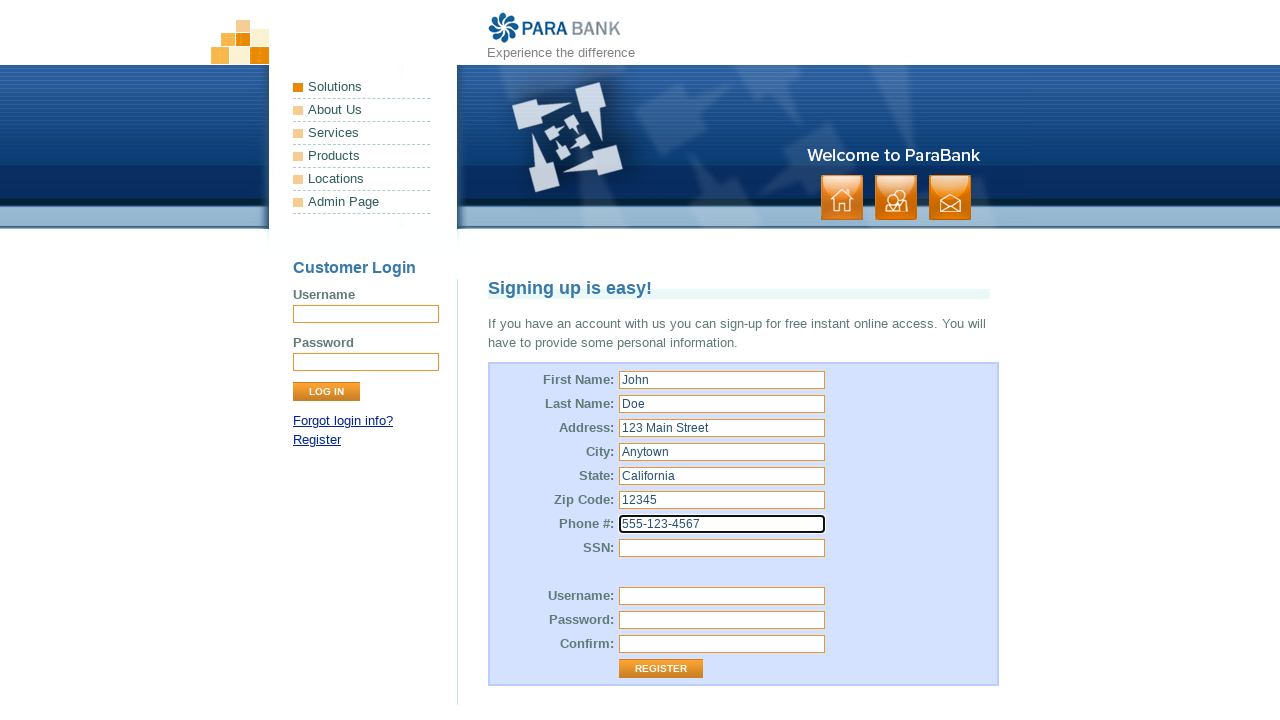

Entered SSN '123-45-6789' on #customer\.ssn
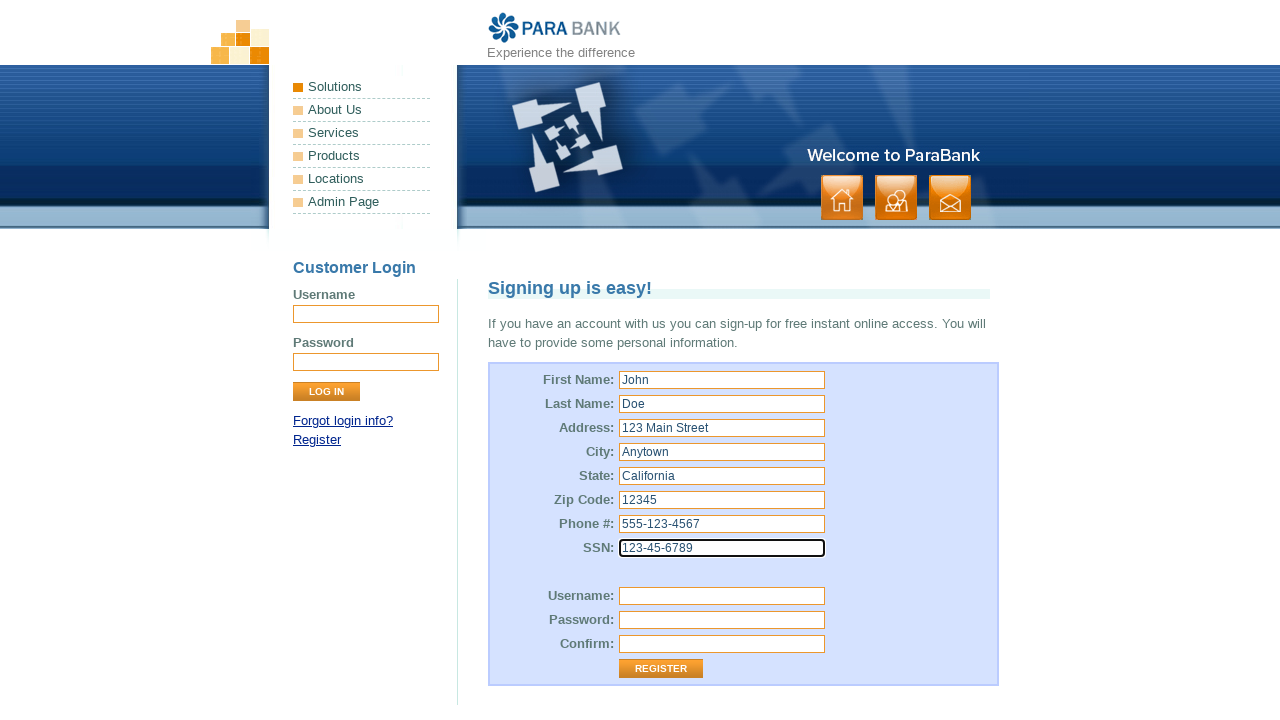

Entered username 'johndoe123' on #customer\.username
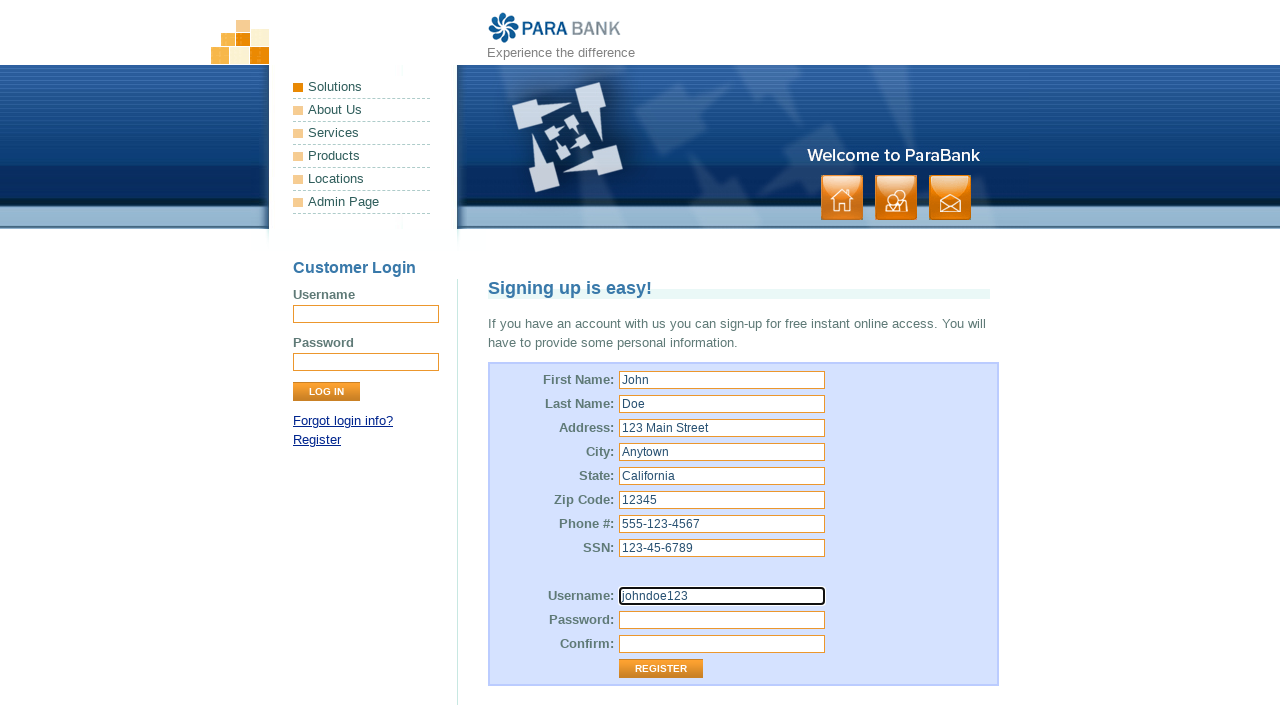

Entered password on #customer\.password
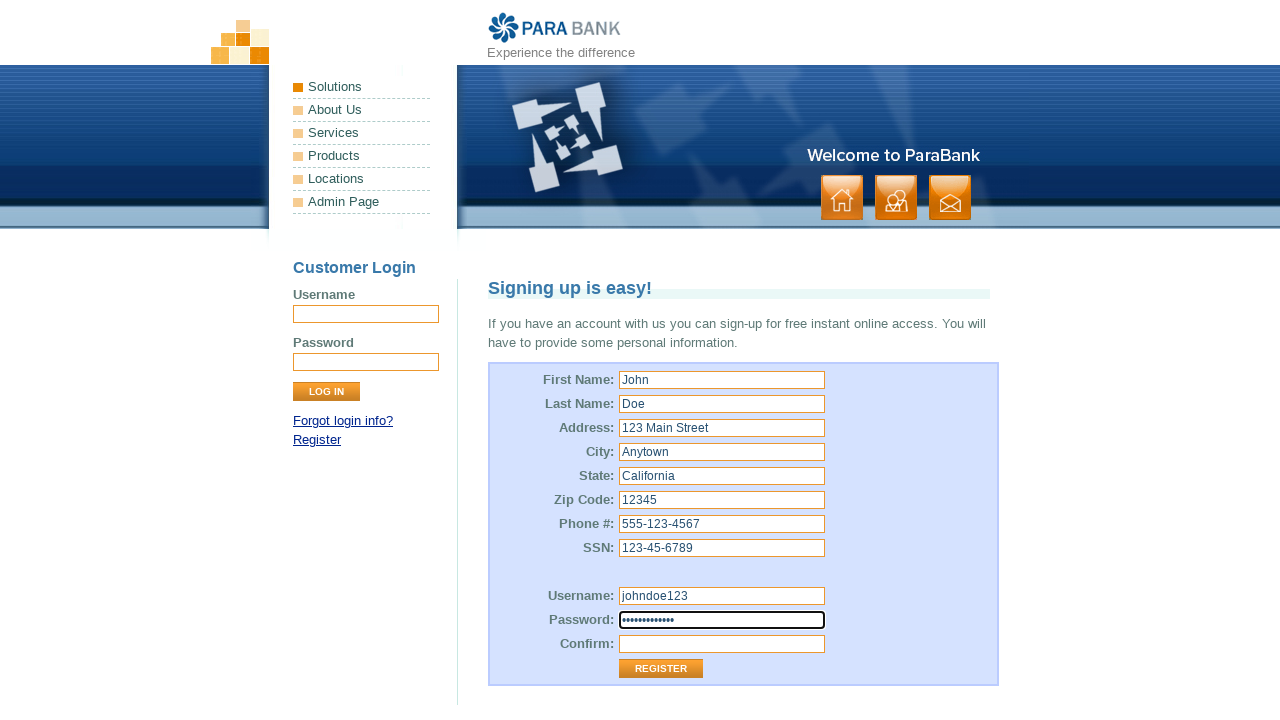

Confirmed password on #repeatedPassword
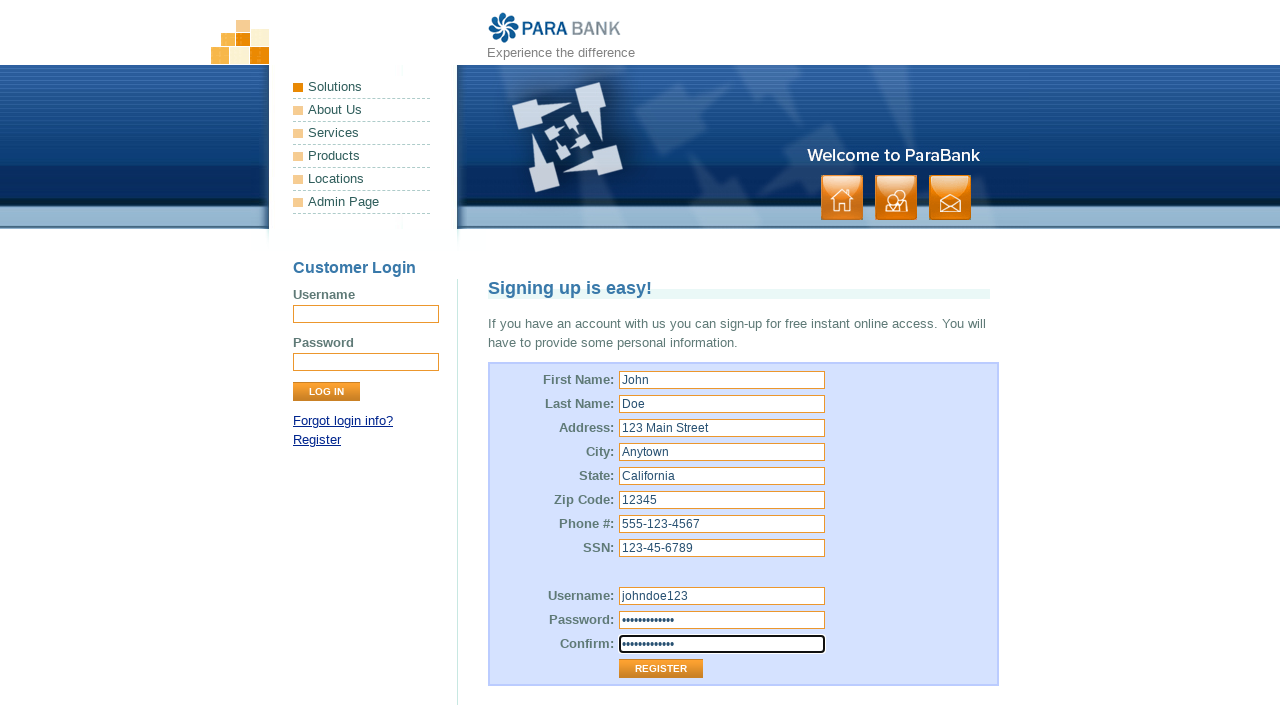

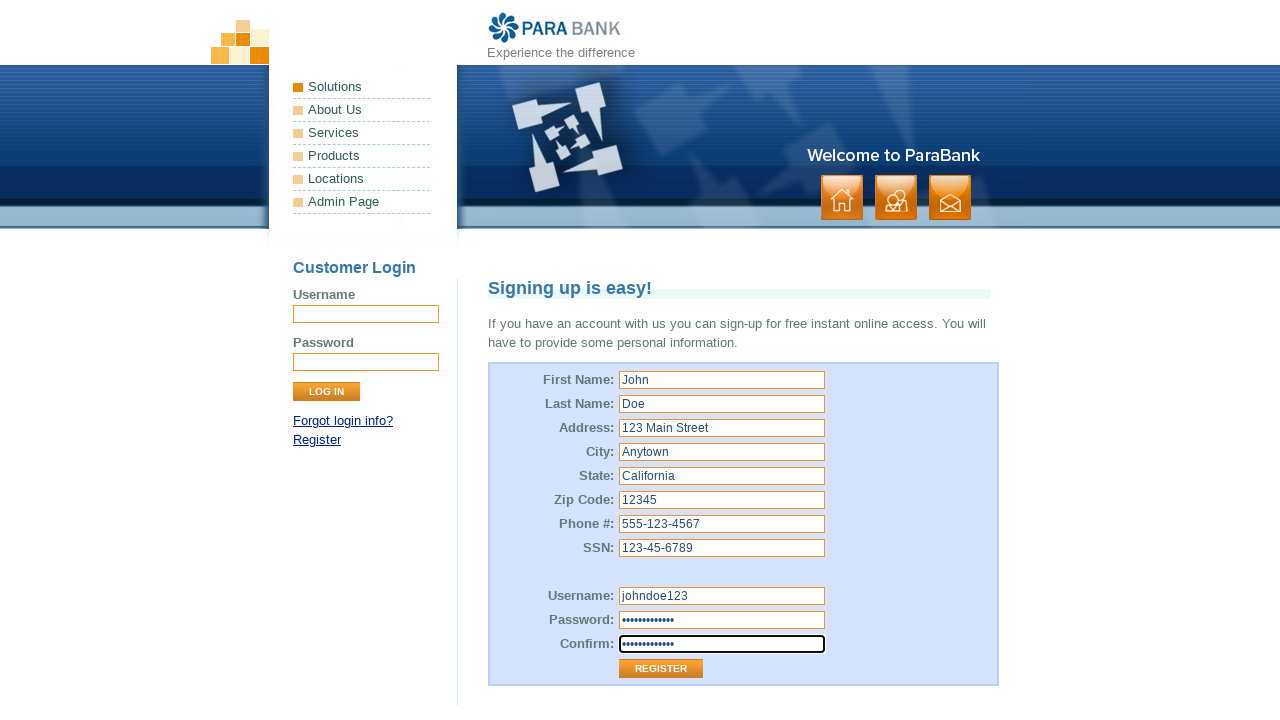